Tests a Selenium practice page by clicking the start button, filling out a demo registration form with username and password, agreeing to terms, submitting, and verifying the success message appears after loading.

Starting URL: https://victoretc.github.io/selenium_waits

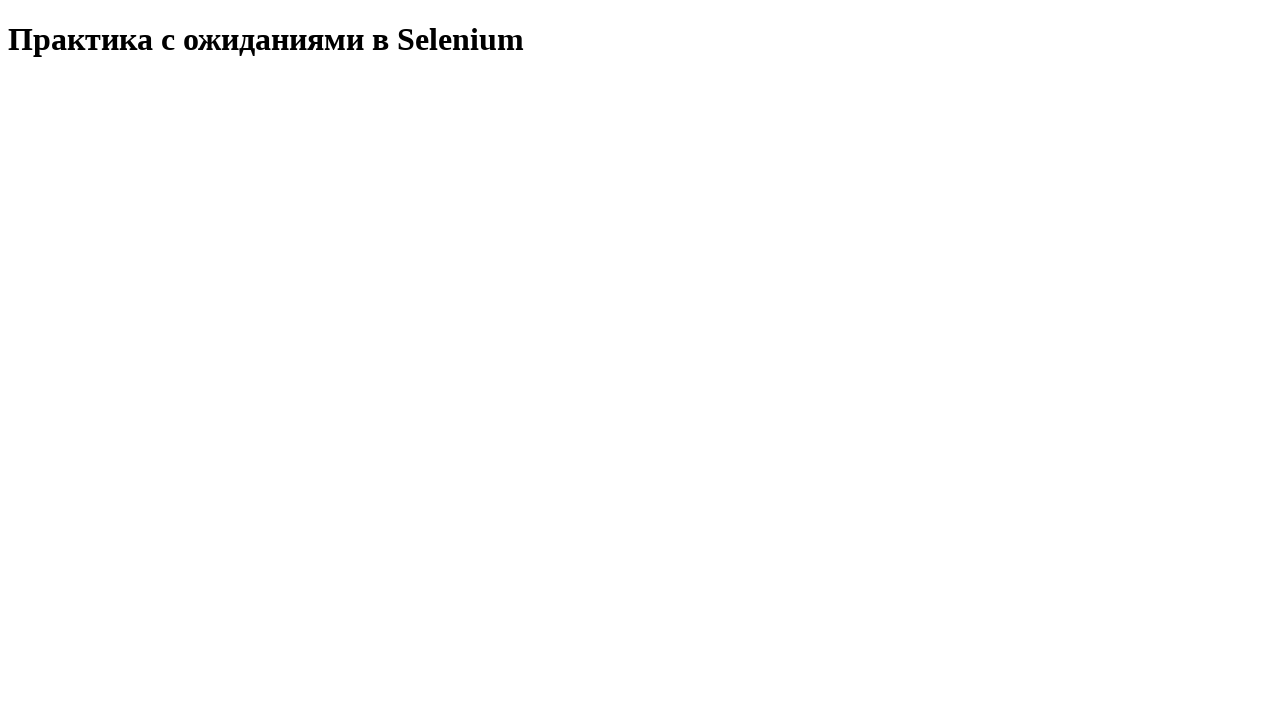

Start button is visible and ready
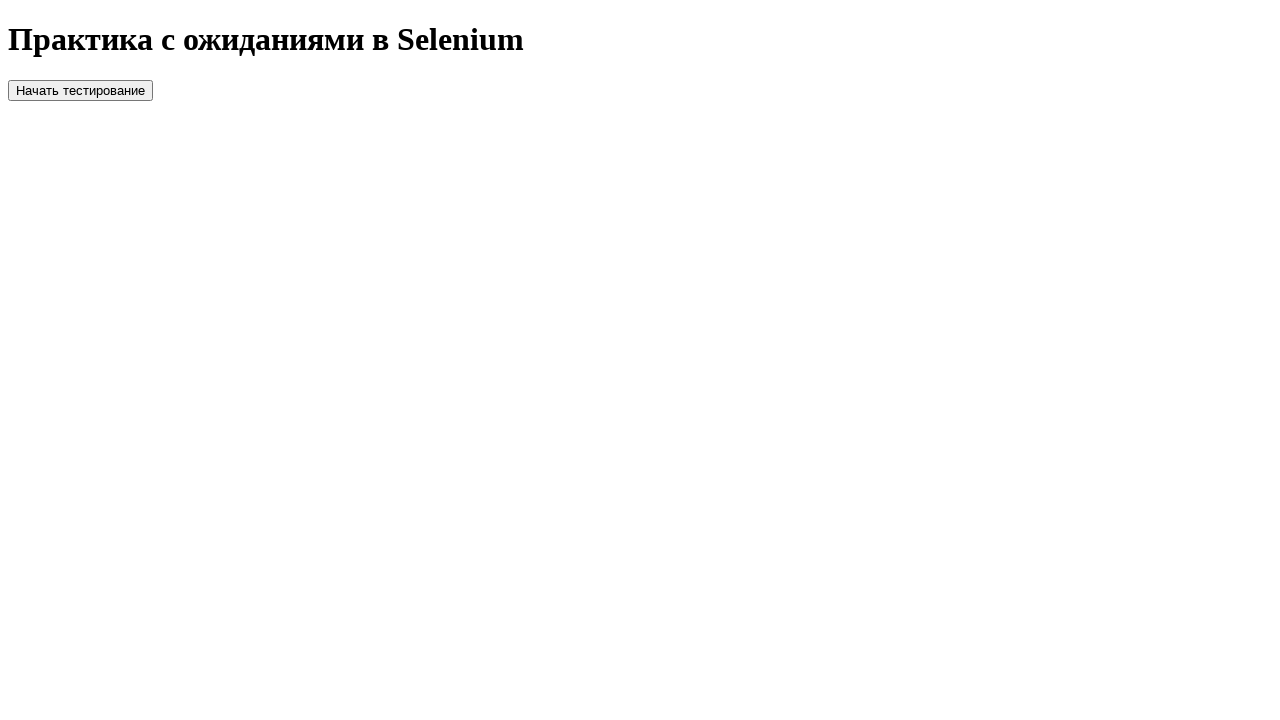

Verified start button text content
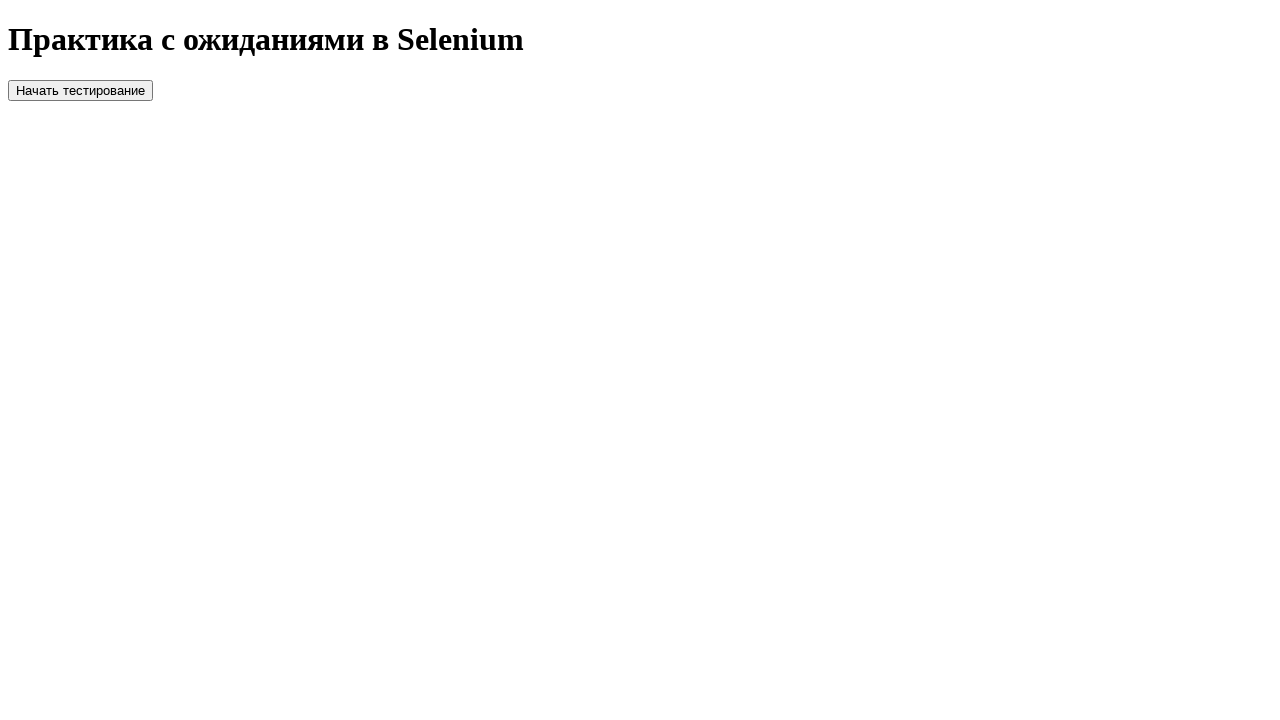

Clicked the start test button at (80, 90) on #startTest
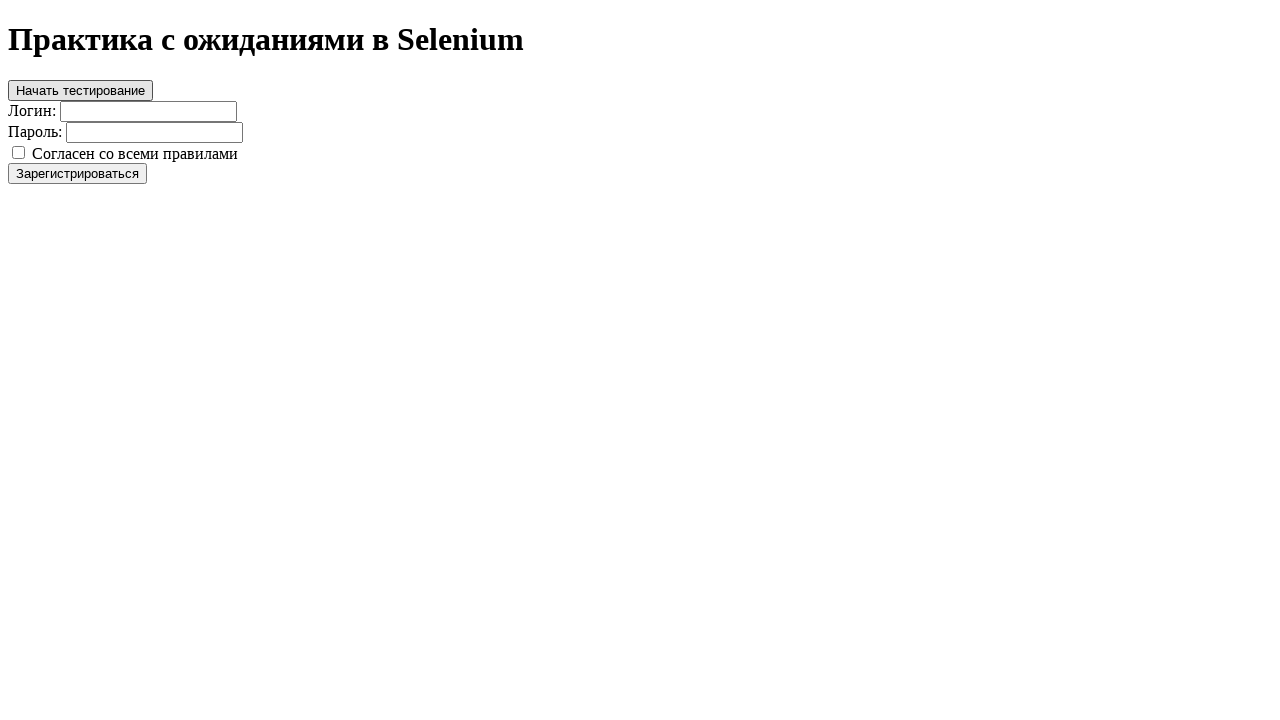

Retrieved page title text
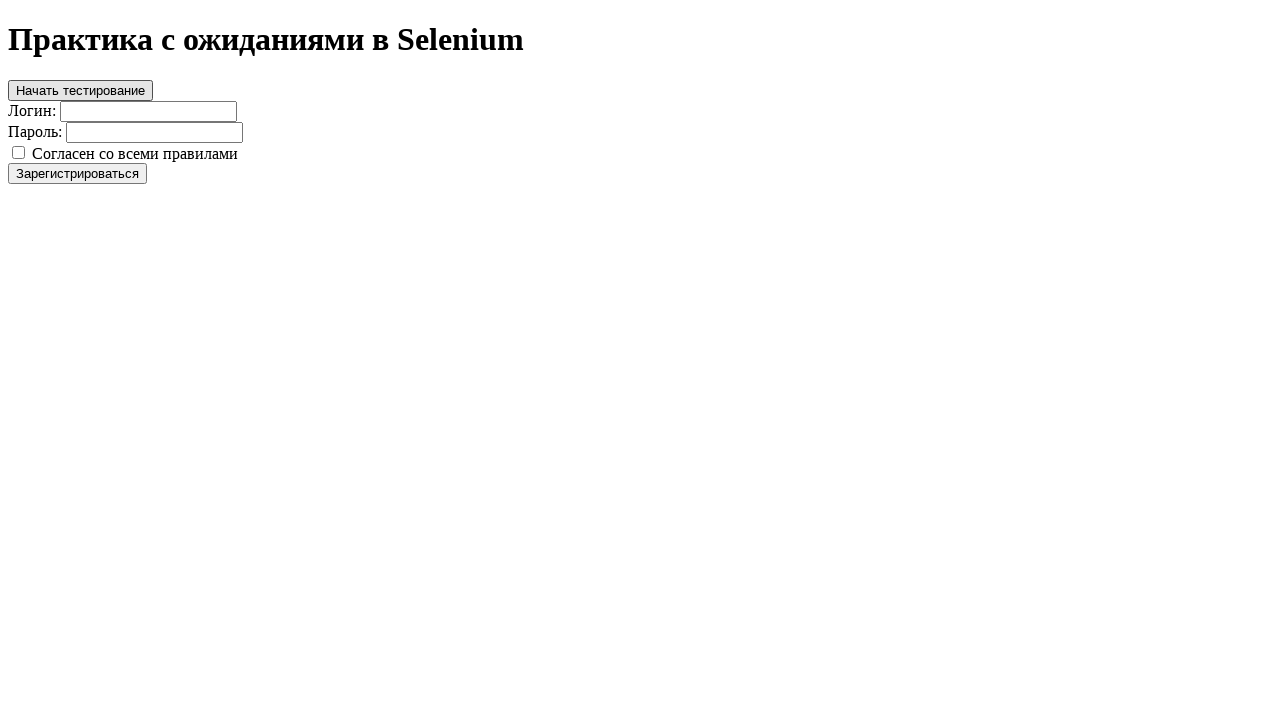

Verified page title matches expected text
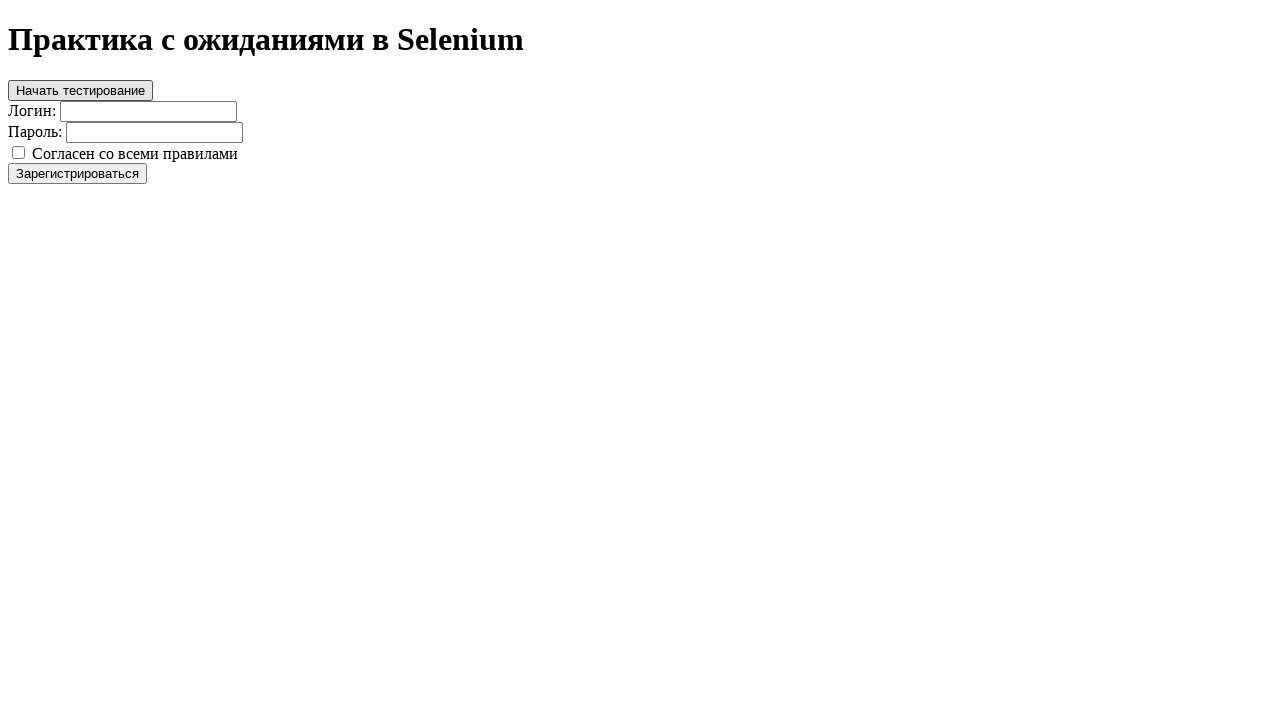

Filled username field with 'user' on #login
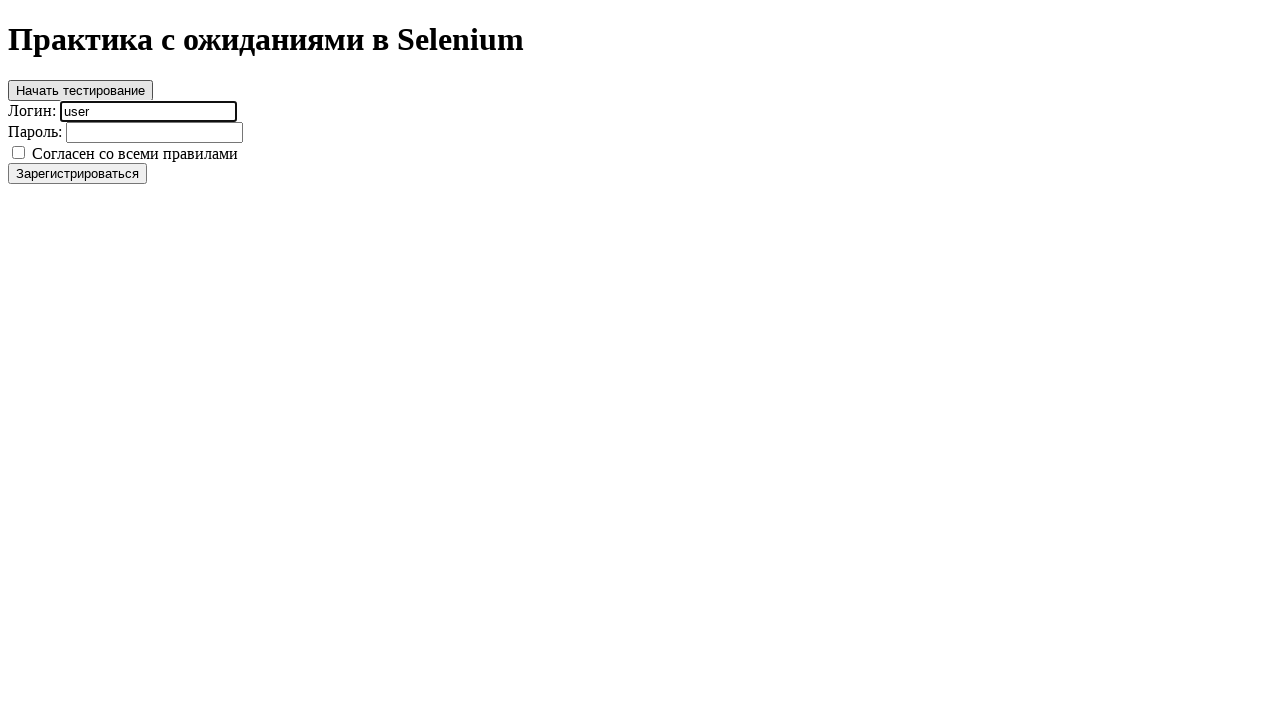

Filled password field with 'resu' on #password
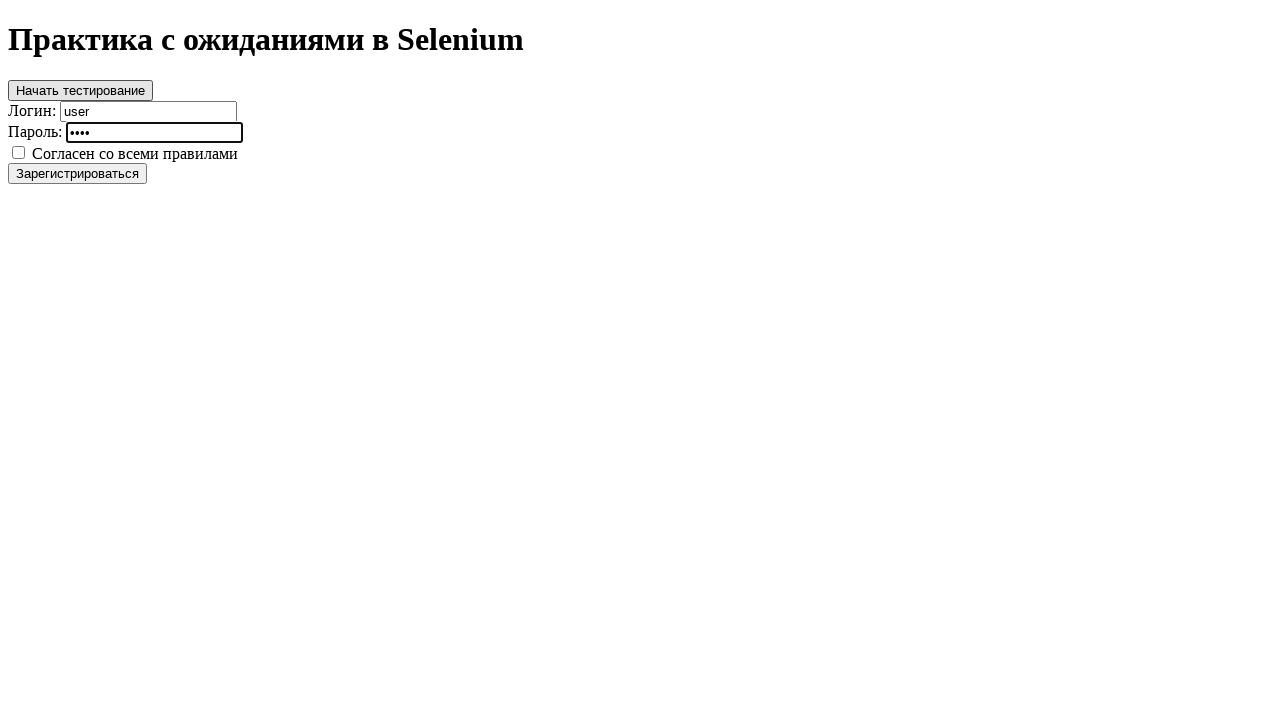

Clicked the agree checkbox at (18, 152) on #agree
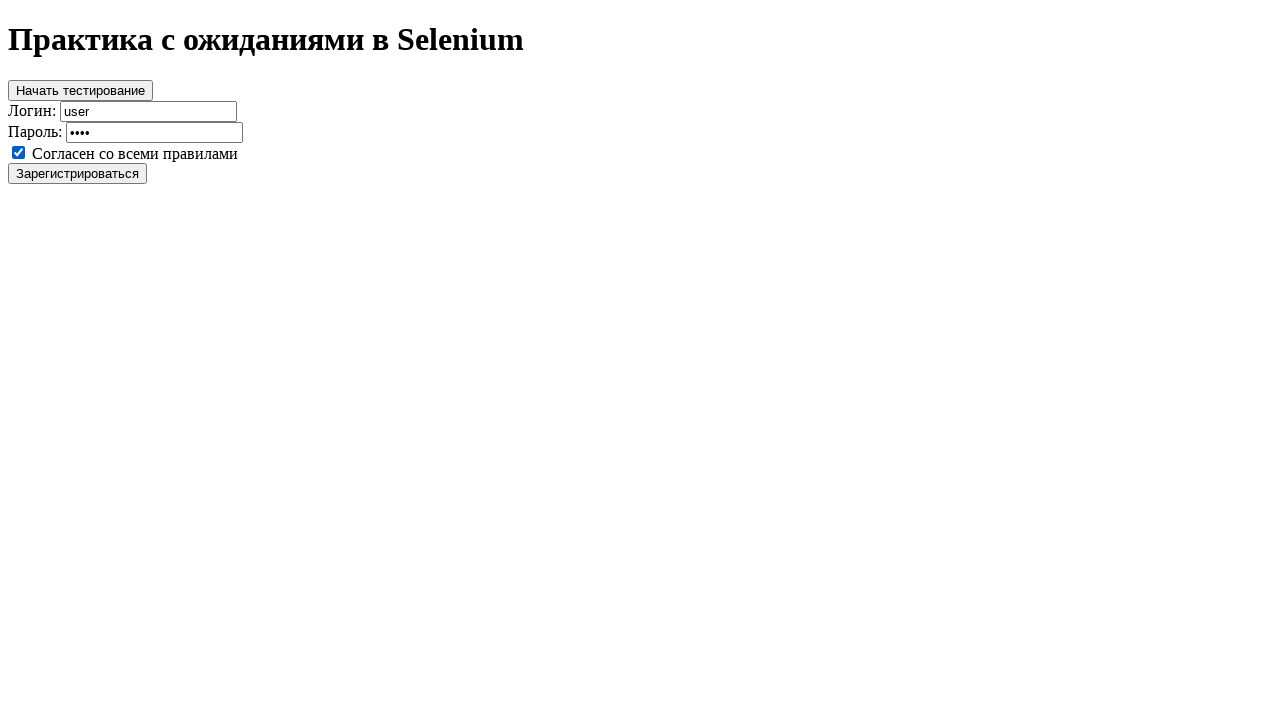

Clicked the register button at (78, 173) on #register
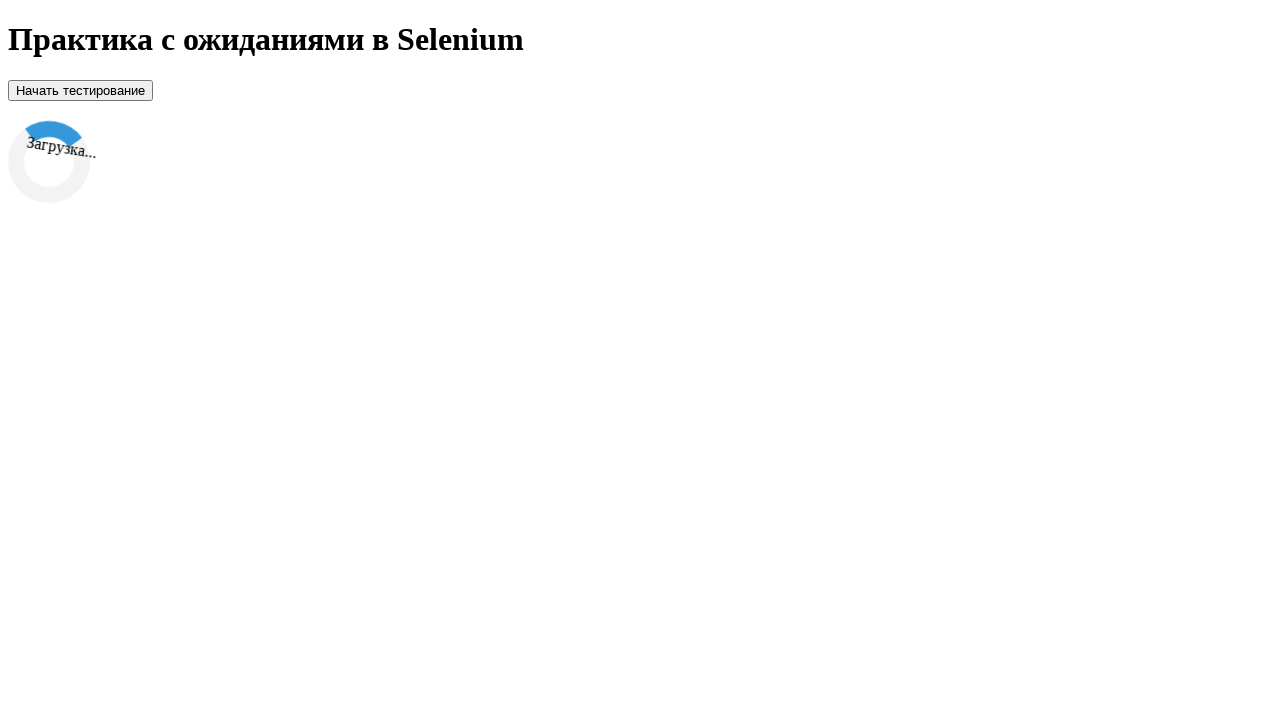

Retrieved loader text content
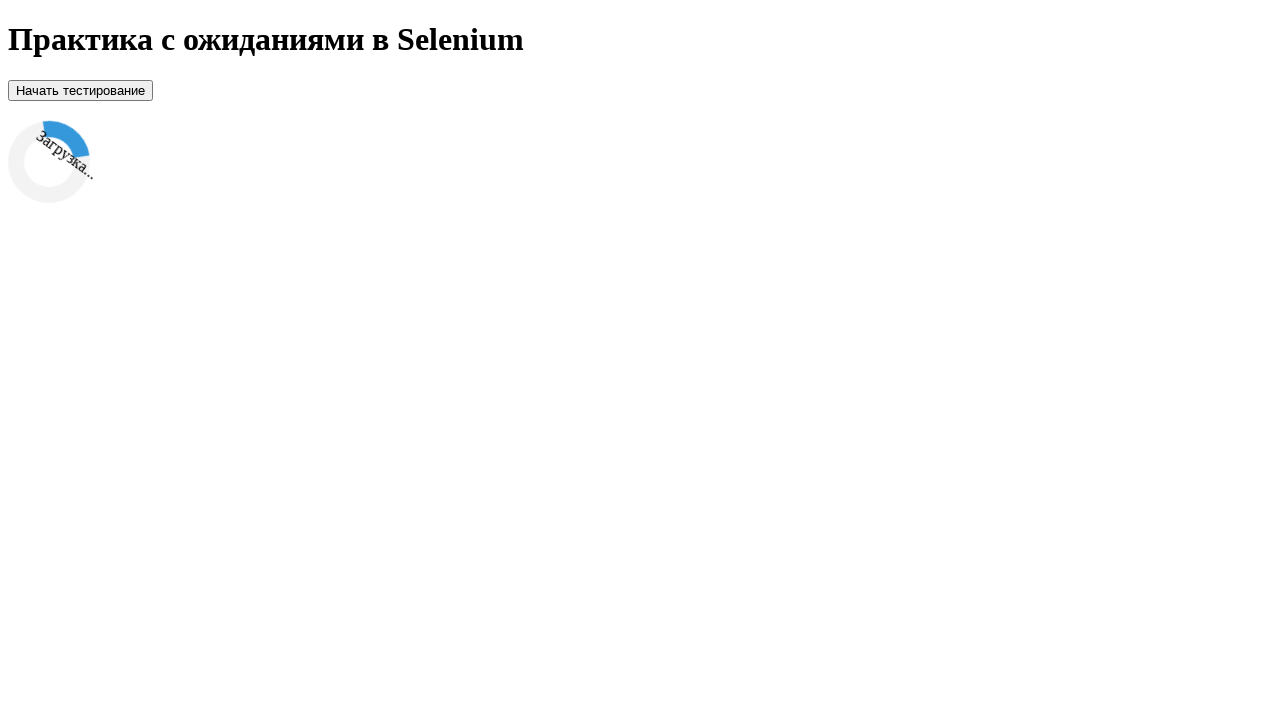

Verified loader shows 'Загрузка...' message
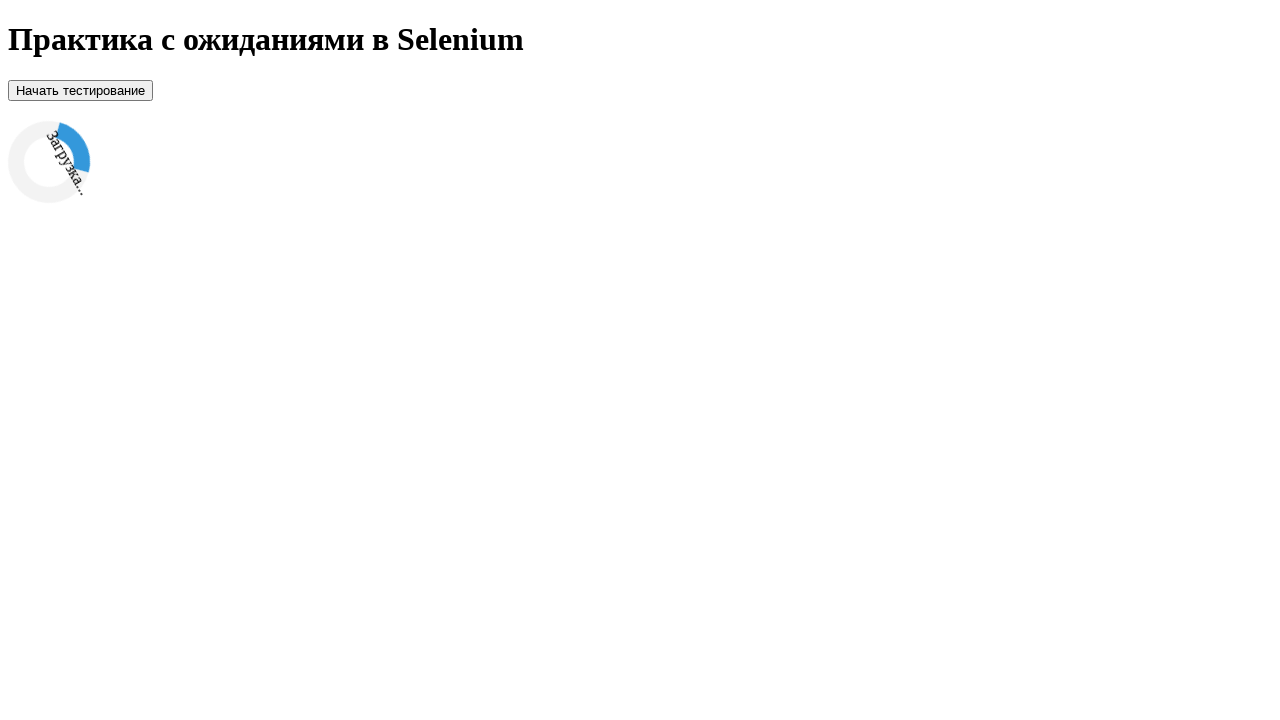

Success message element became visible
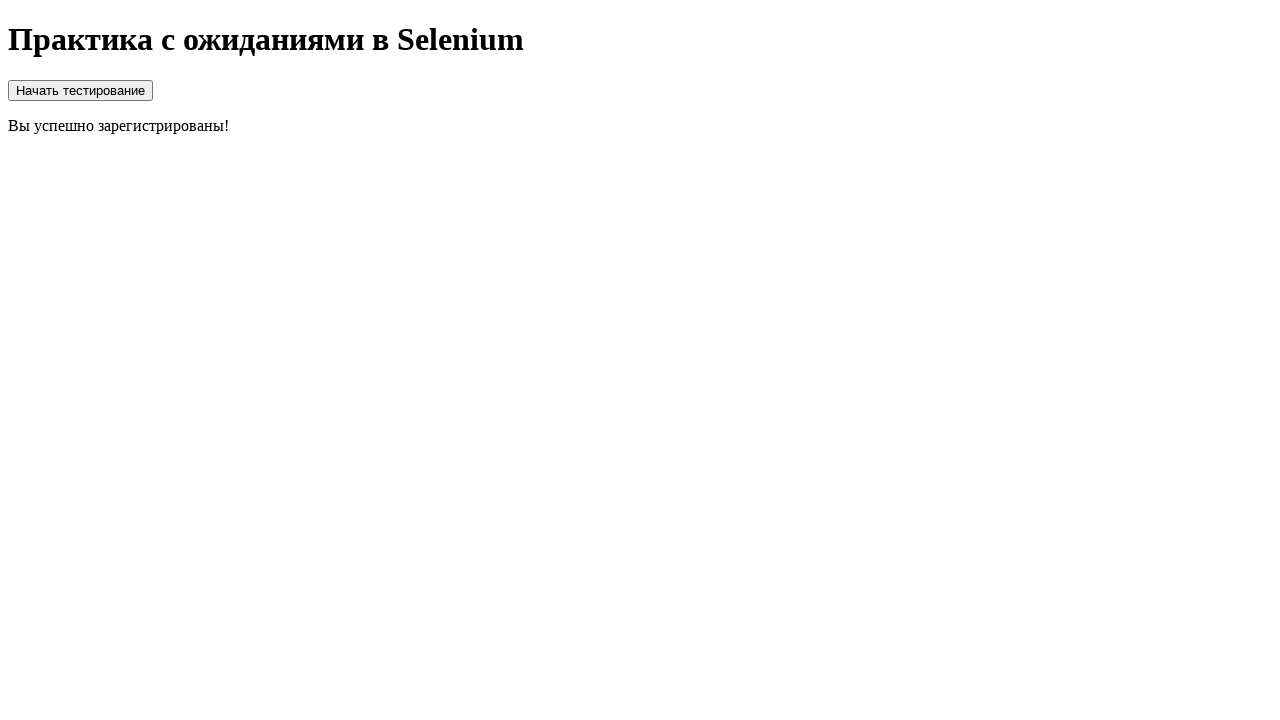

Retrieved success message text content
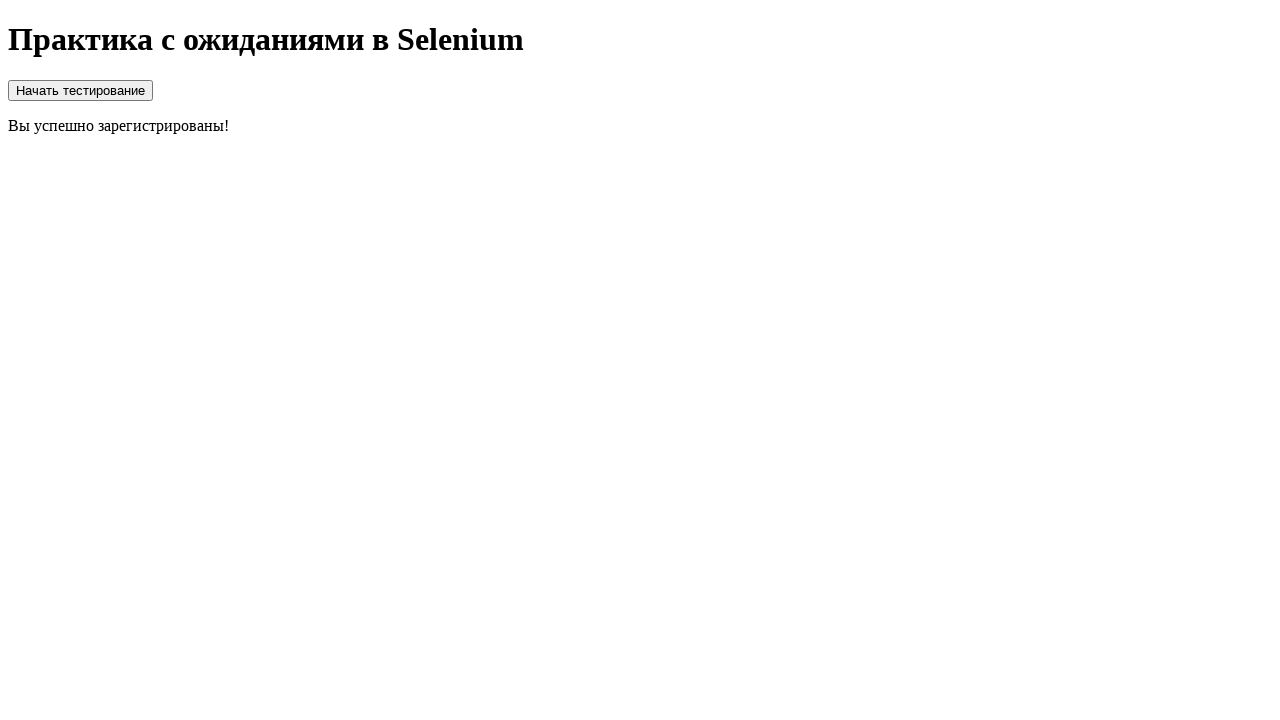

Verified success message displays 'Вы успешно зарегистрированы!'
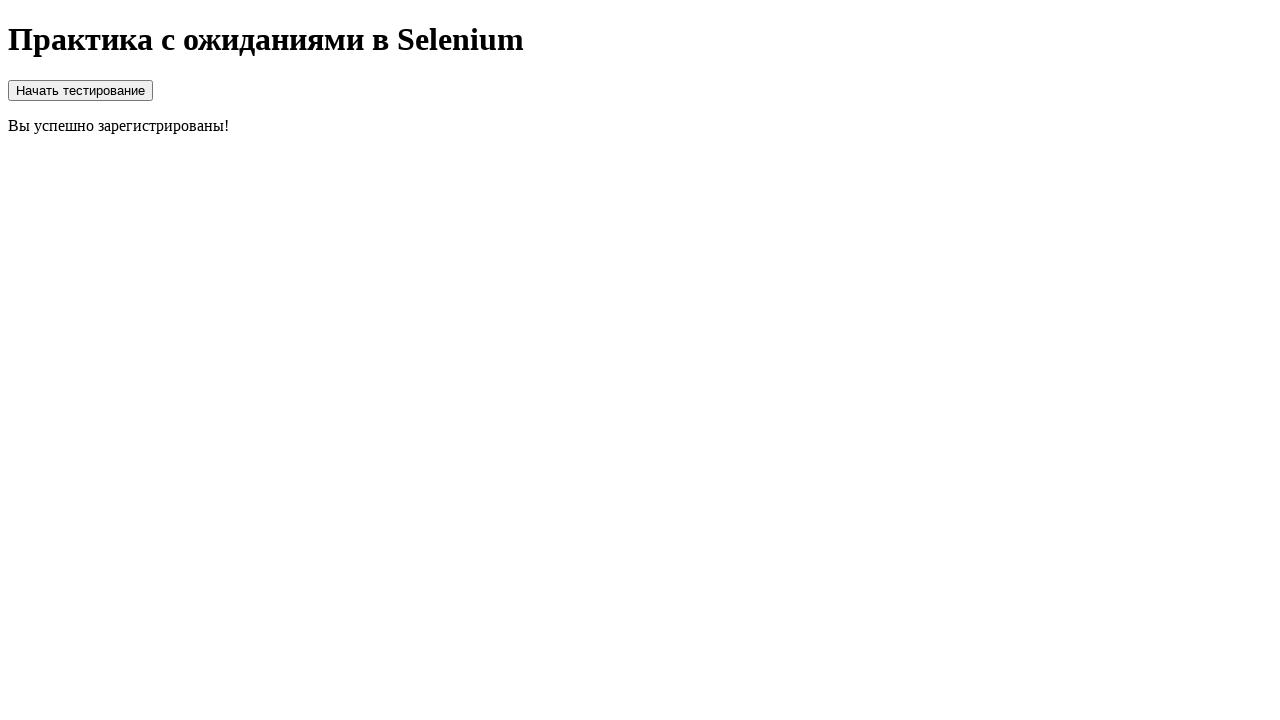

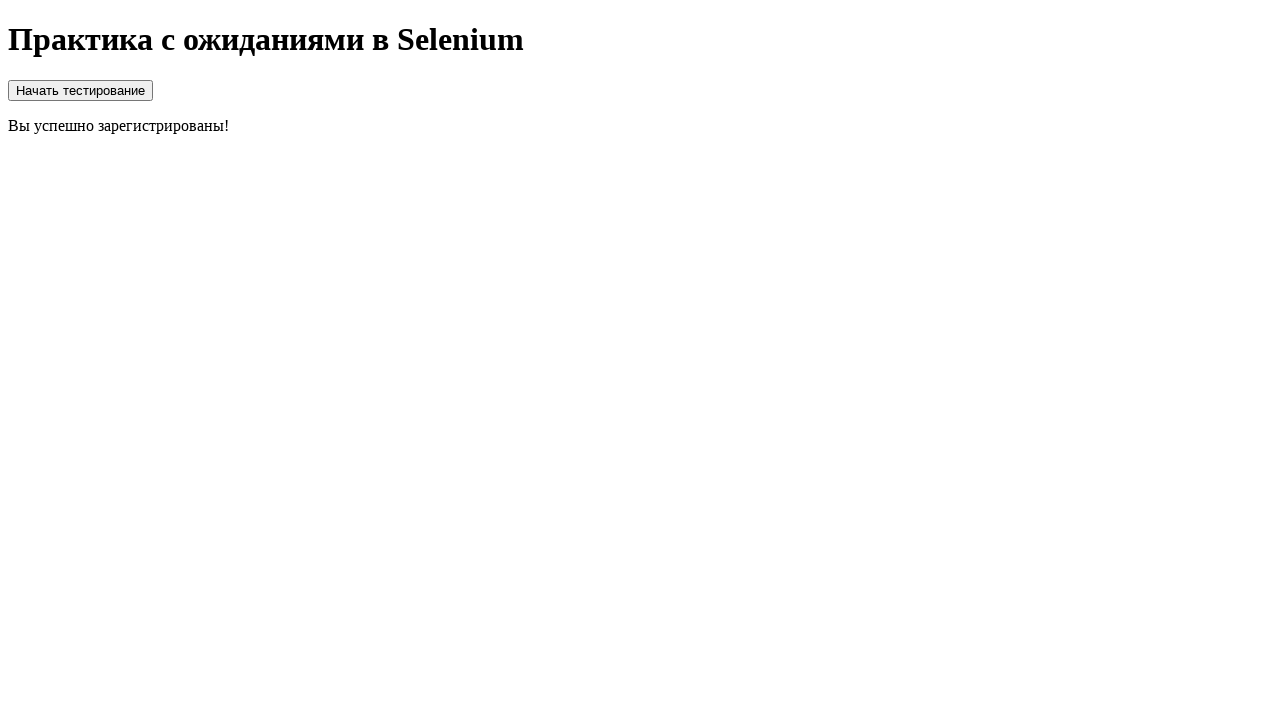